Tests navigation to A/B Testing page on the Herokuapp demo site and retrieves paragraph text

Starting URL: https://the-internet.herokuapp.com

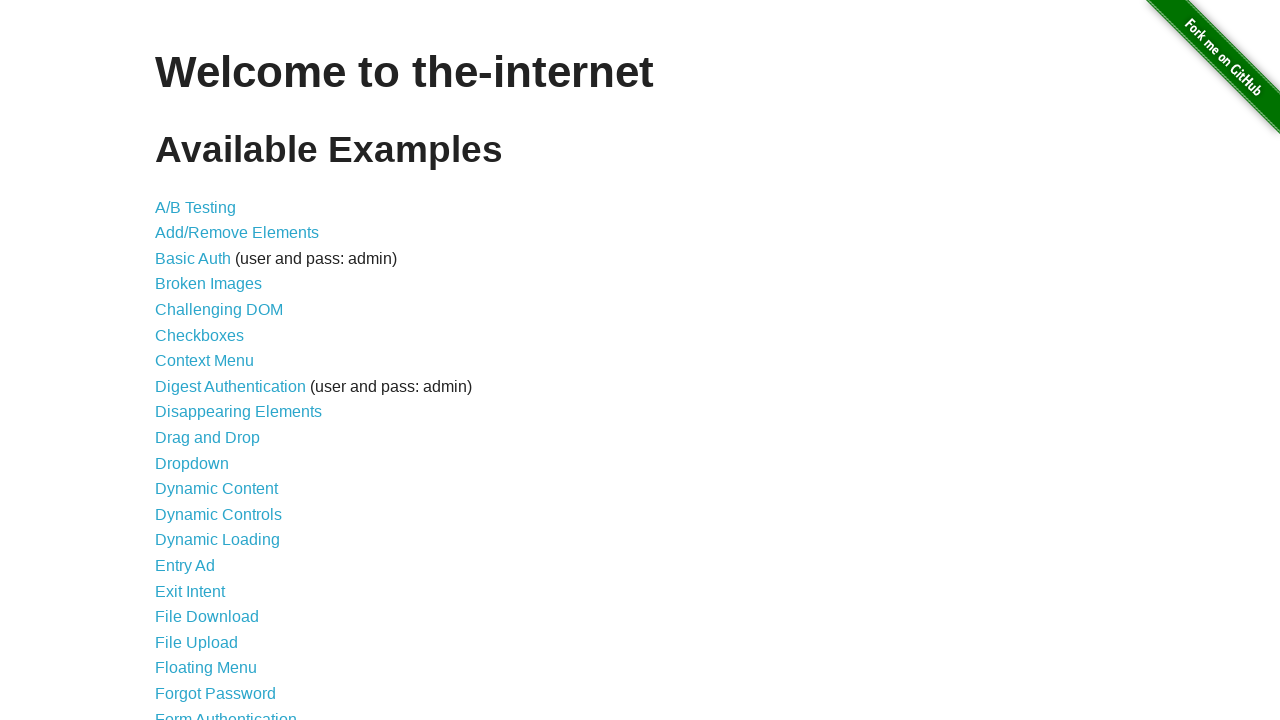

Clicked on A/B Testing link using absolute XPath at (196, 207) on xpath=//a[.='A/B Testing']
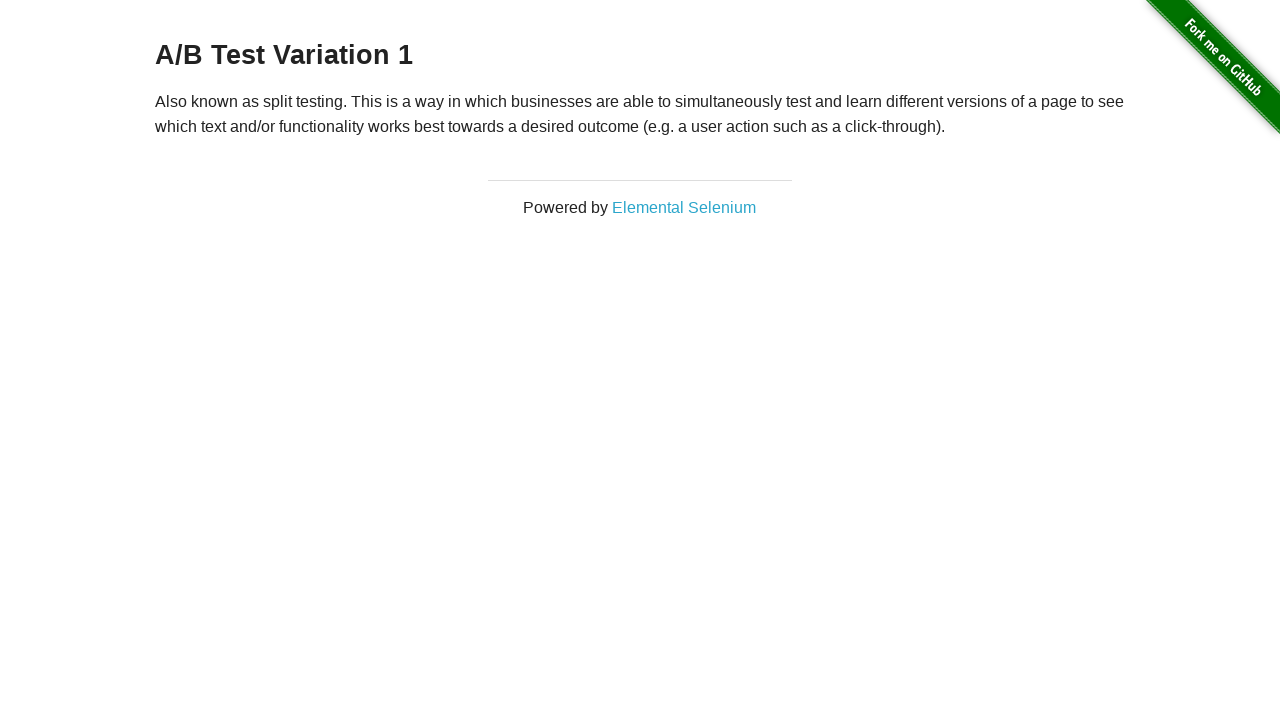

Waited for paragraph element to be visible using absolute XPath
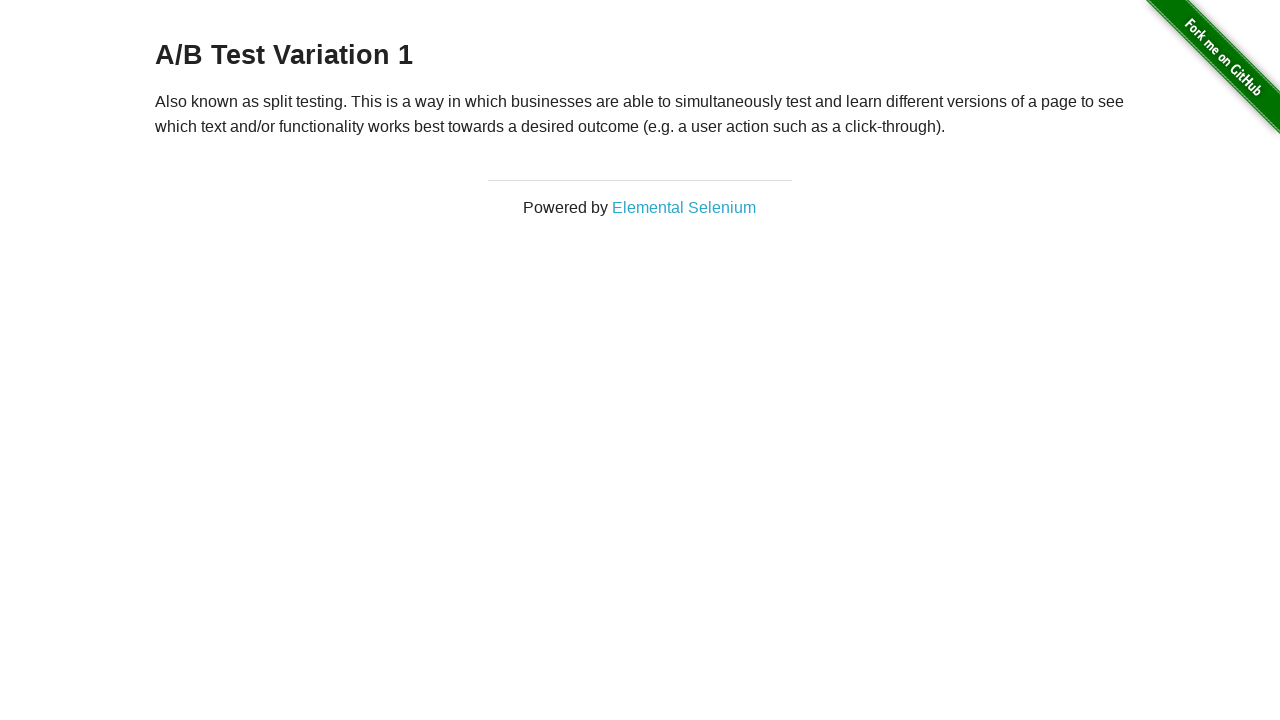

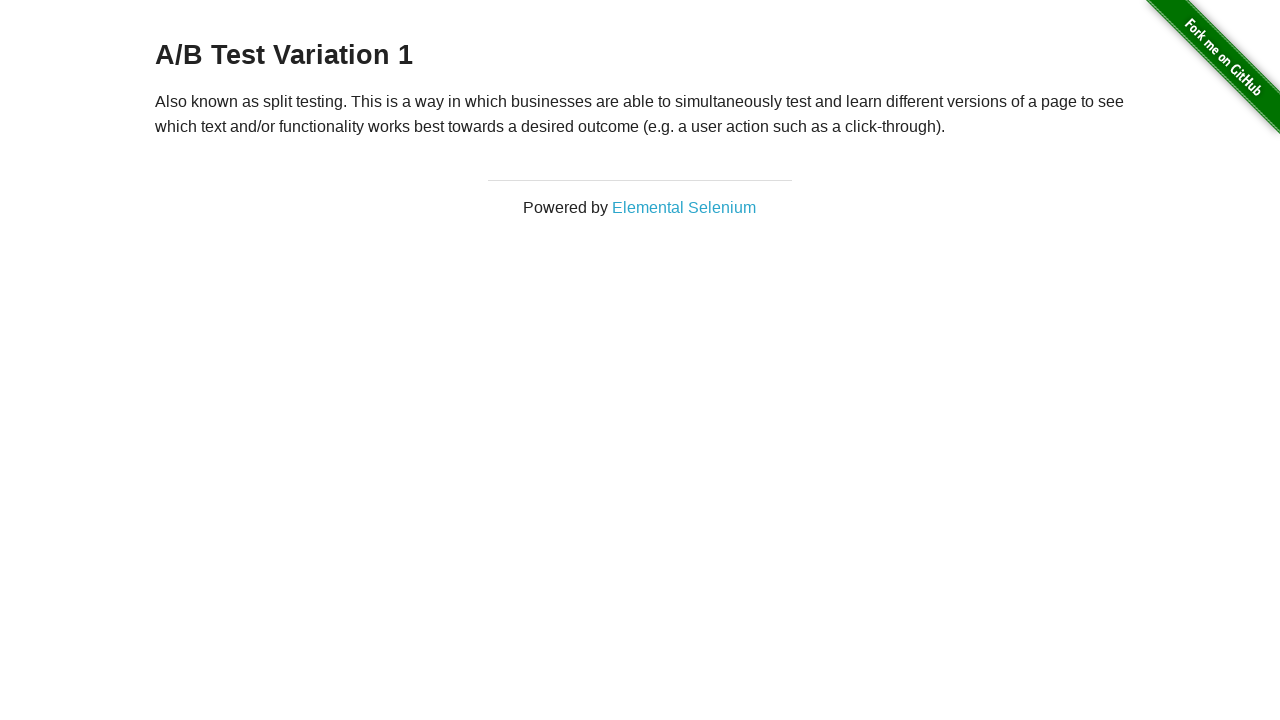